Tests radio button functionality on an automation practice page by selecting the third radio button and verifying it is selected

Starting URL: https://rahulshettyacademy.com/AutomationPractice/

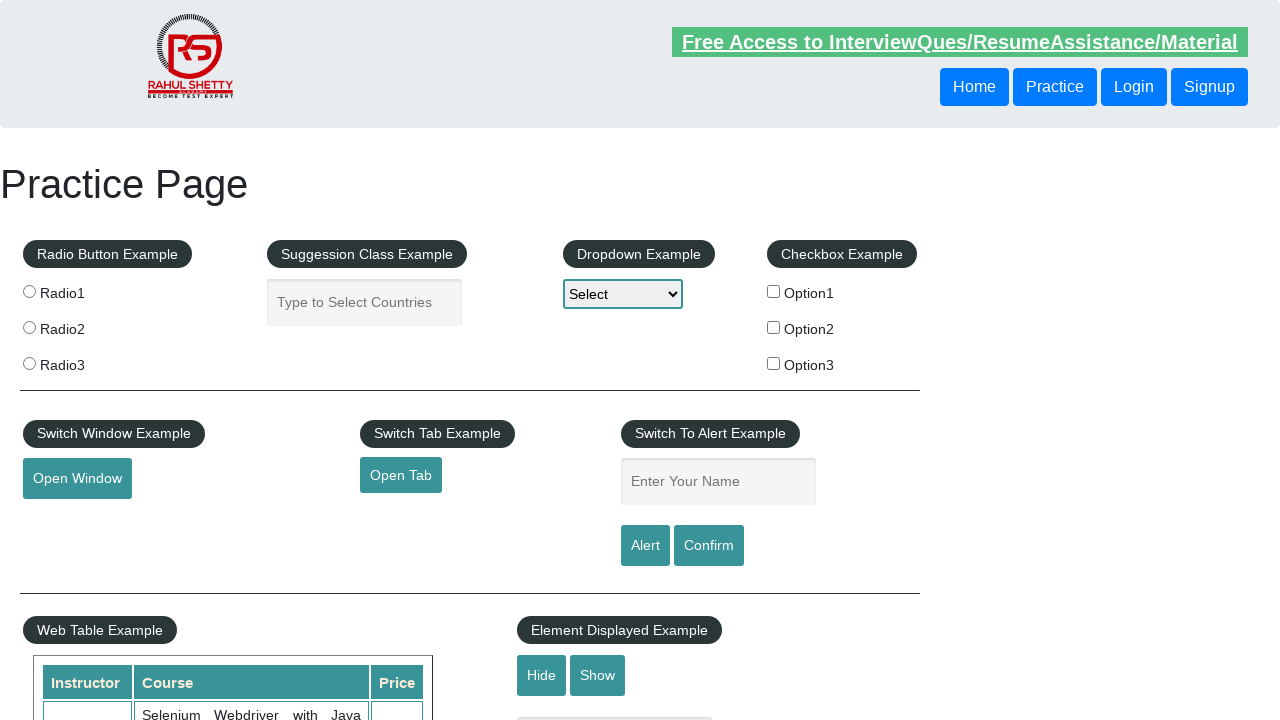

Located all radio buttons in the left-align div
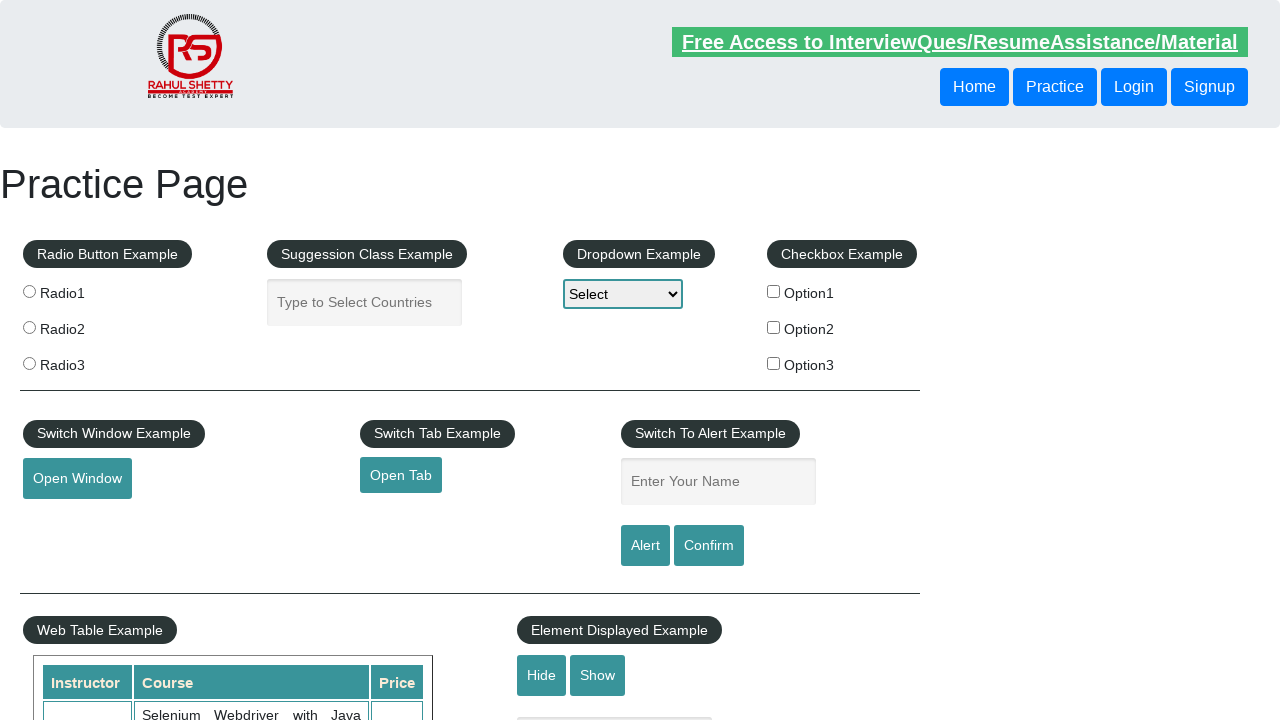

Clicked the third radio button at (29, 363) on div.left-align label input[type='radio'] >> nth=2
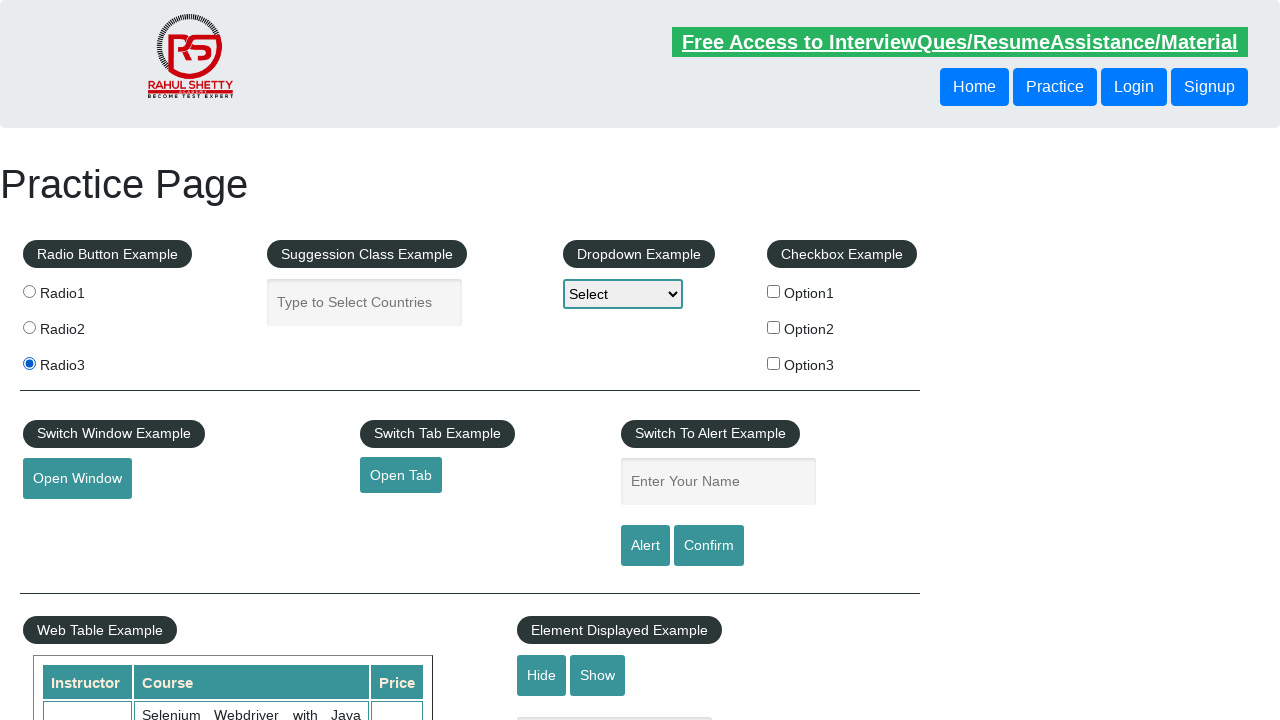

Verified that the third radio button is selected
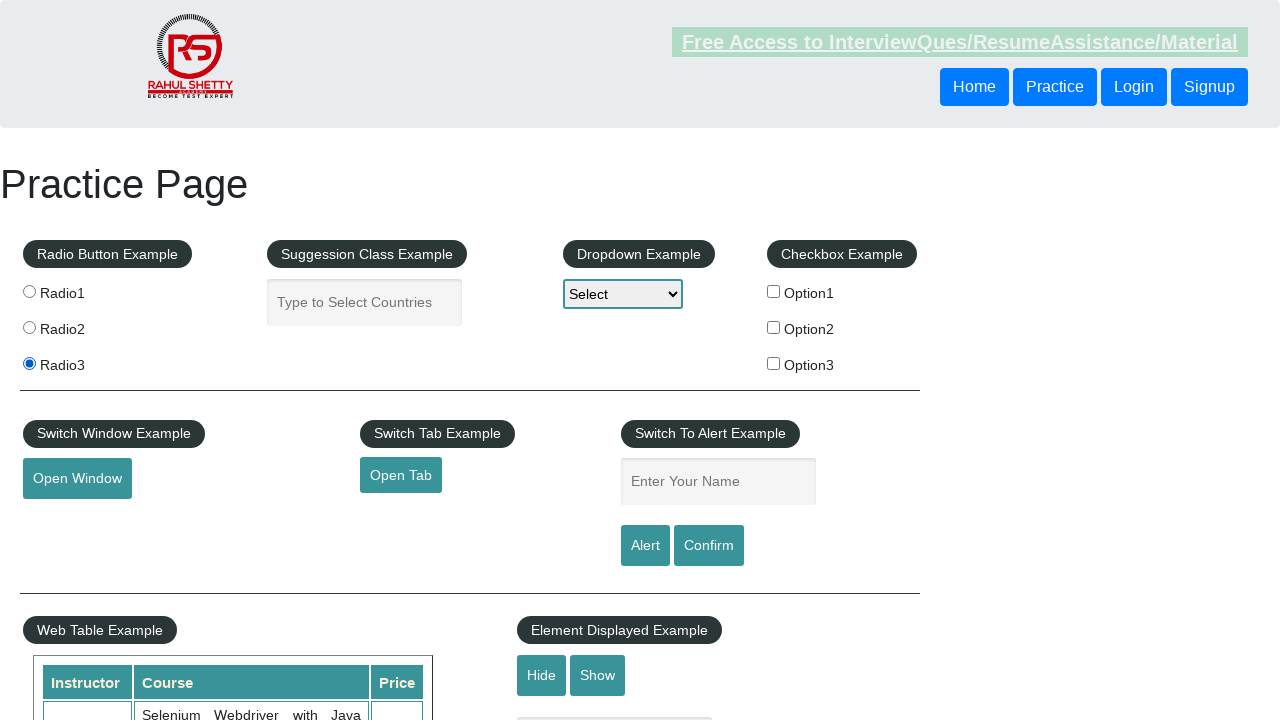

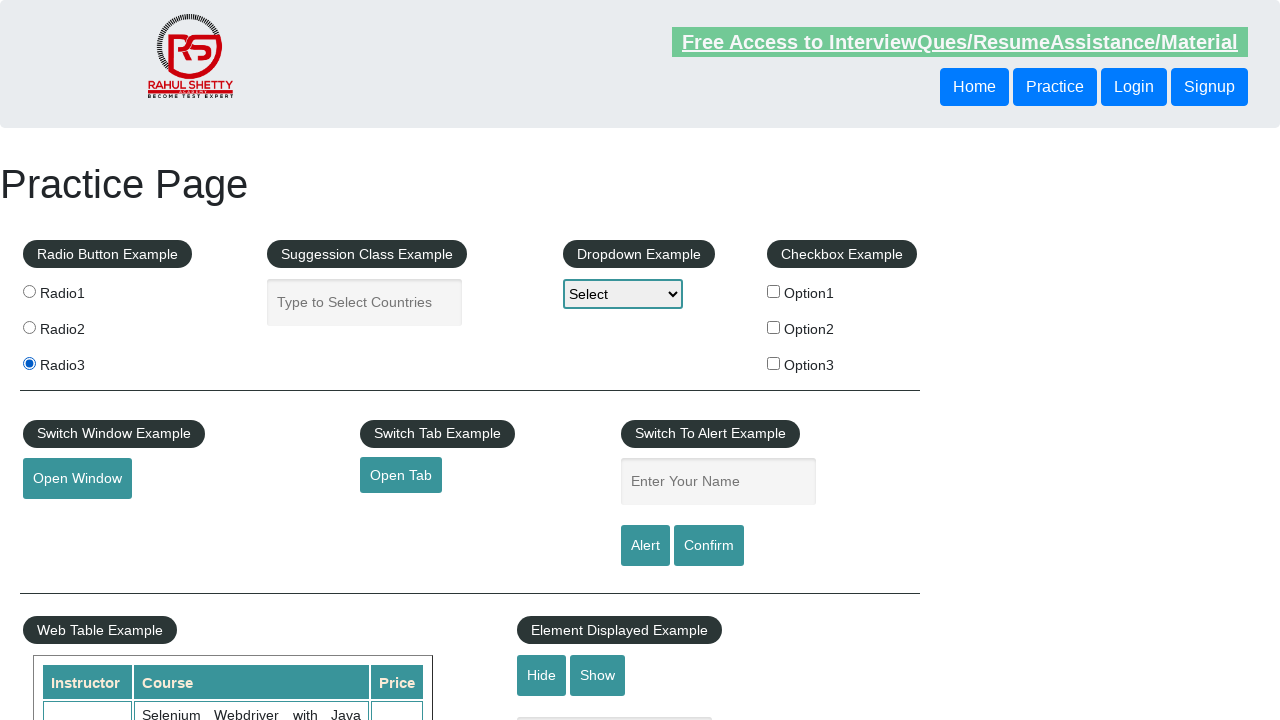